Clicks the Get Started button on the landing page to begin the application flow

Starting URL: https://dsportalapp.herokuapp.com

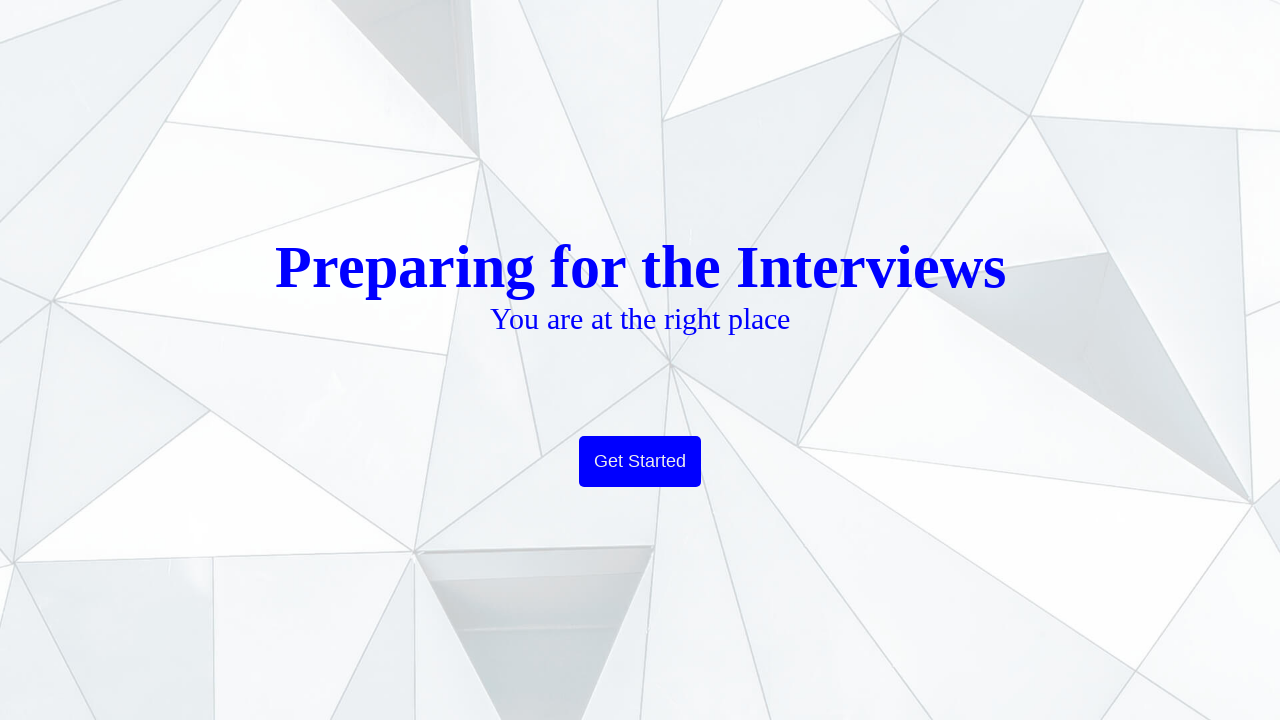

Clicked Get Started button on landing page at (640, 462) on xpath=//button[contains(text(),'Get Started')]
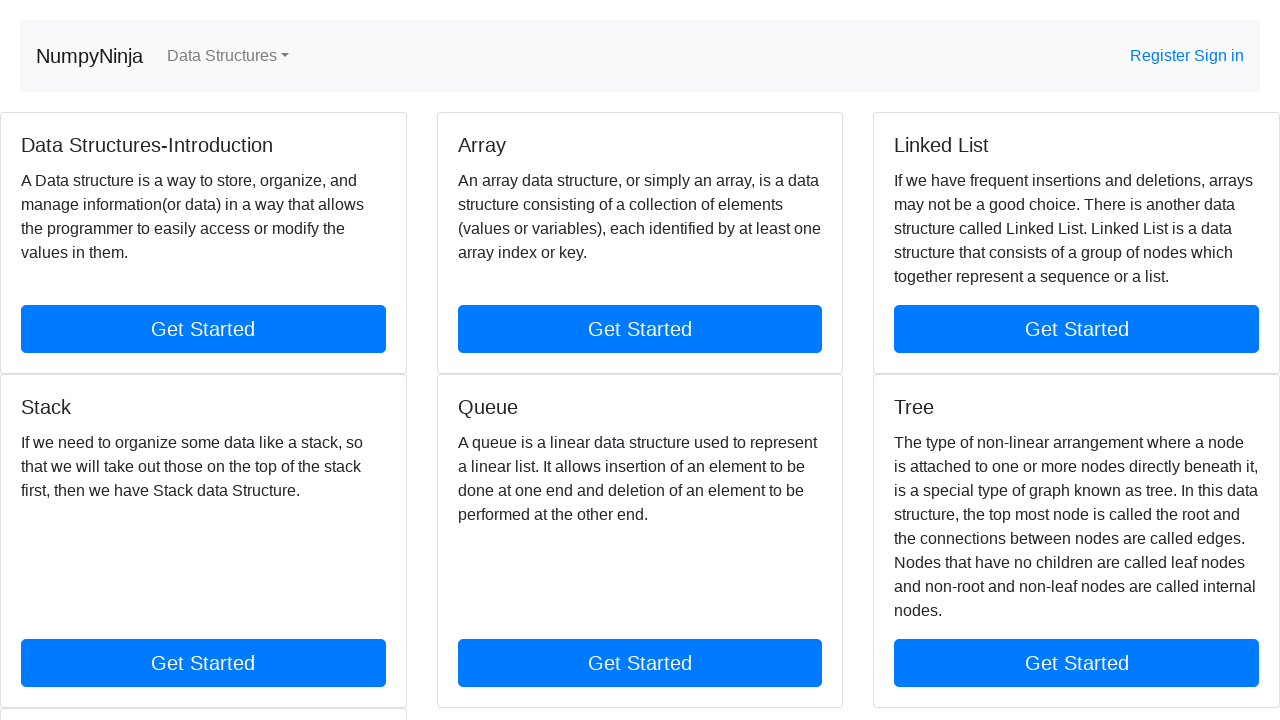

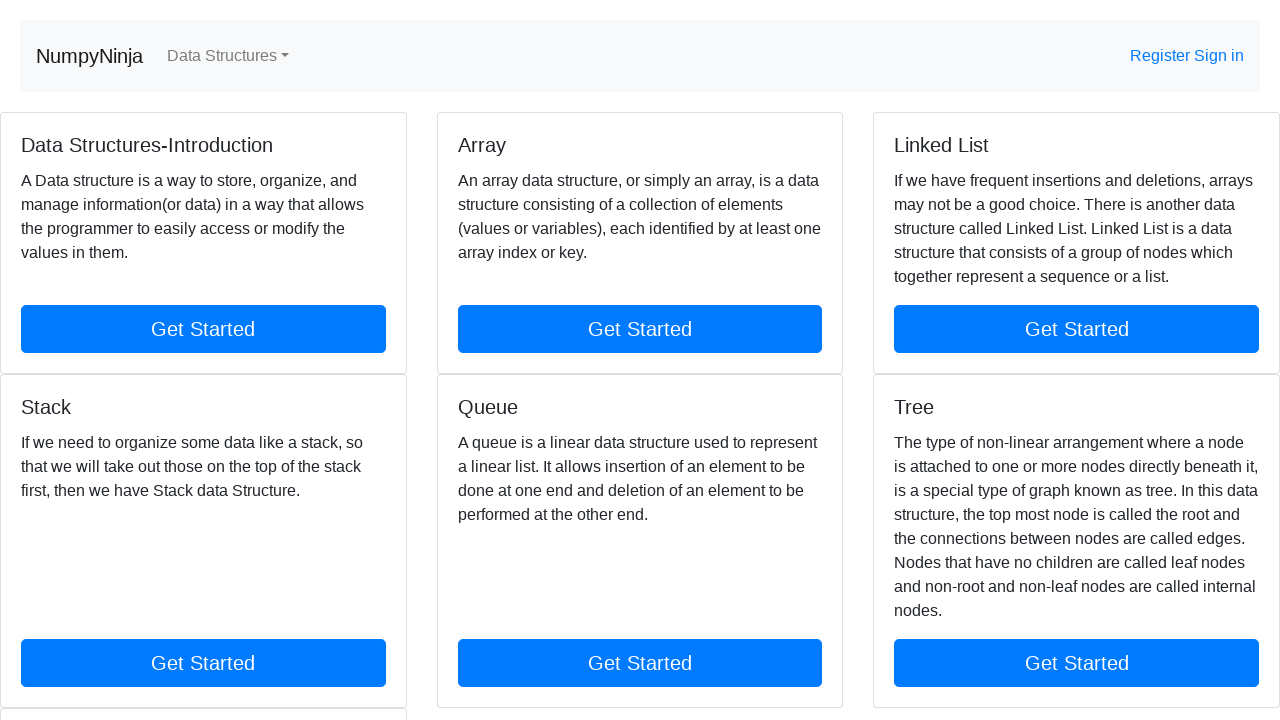